Tests the first "Home" link on the Links page which opens in a new tab, verifying the banner image is displayed

Starting URL: https://demoqa.com

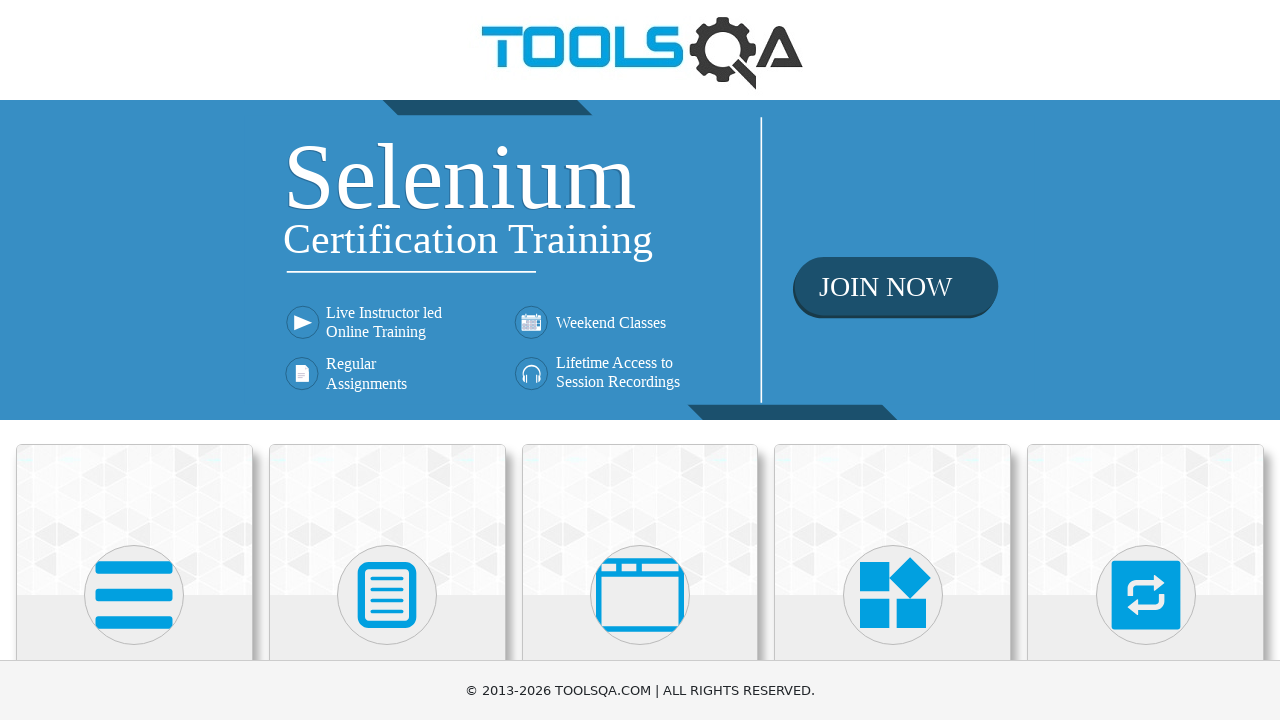

Clicked Elements section at (134, 360) on text=Elements
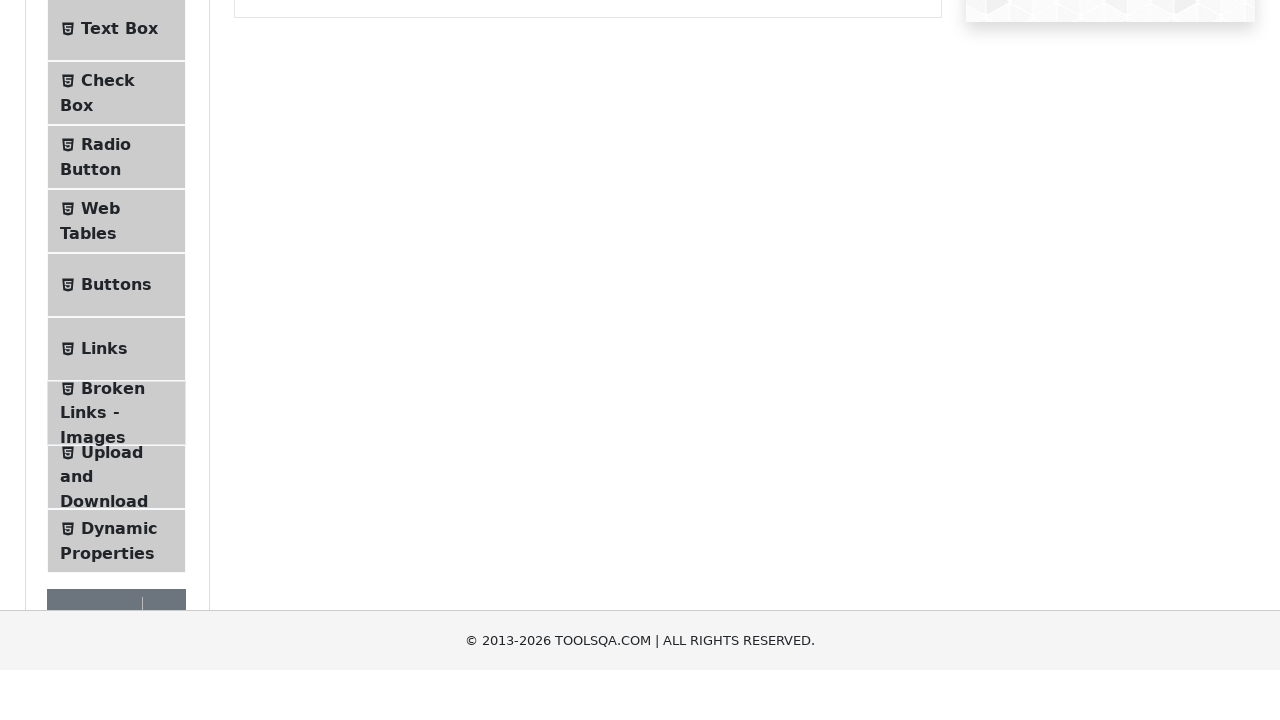

Clicked Links page at (104, 581) on text=Links
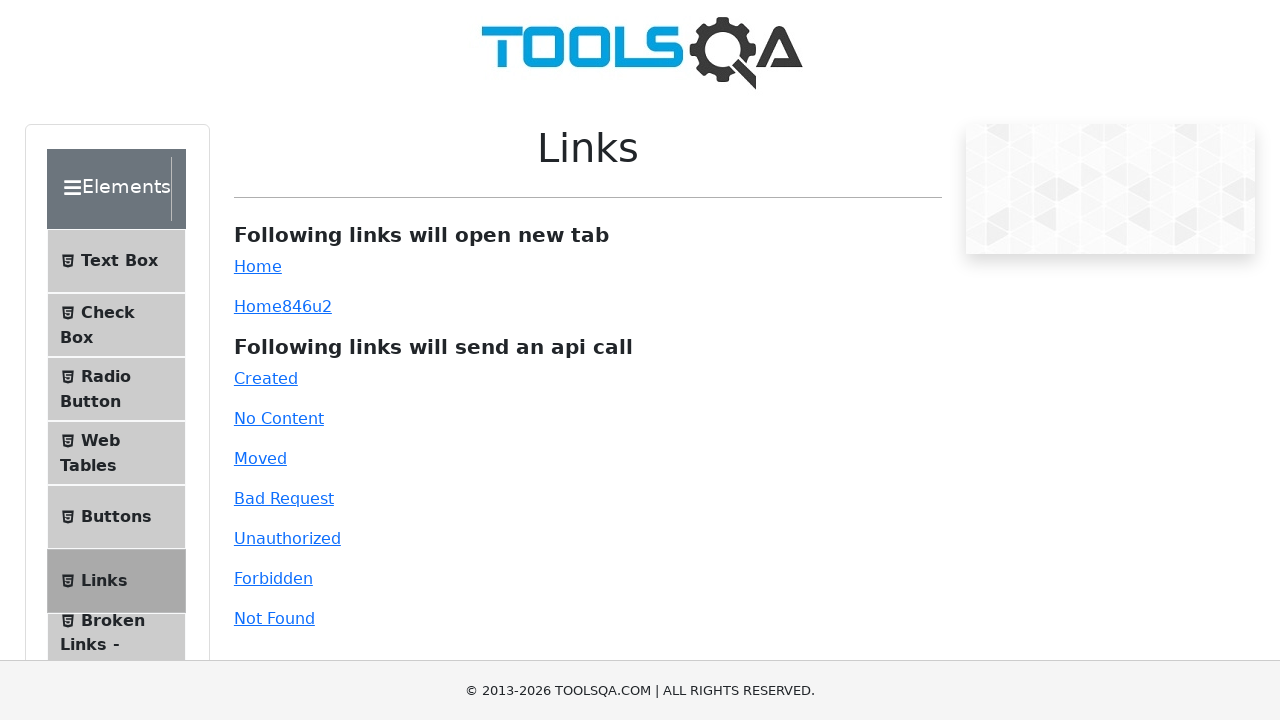

Clicked first Home link (simpleLink) which opens in new tab at (258, 266) on #simpleLink
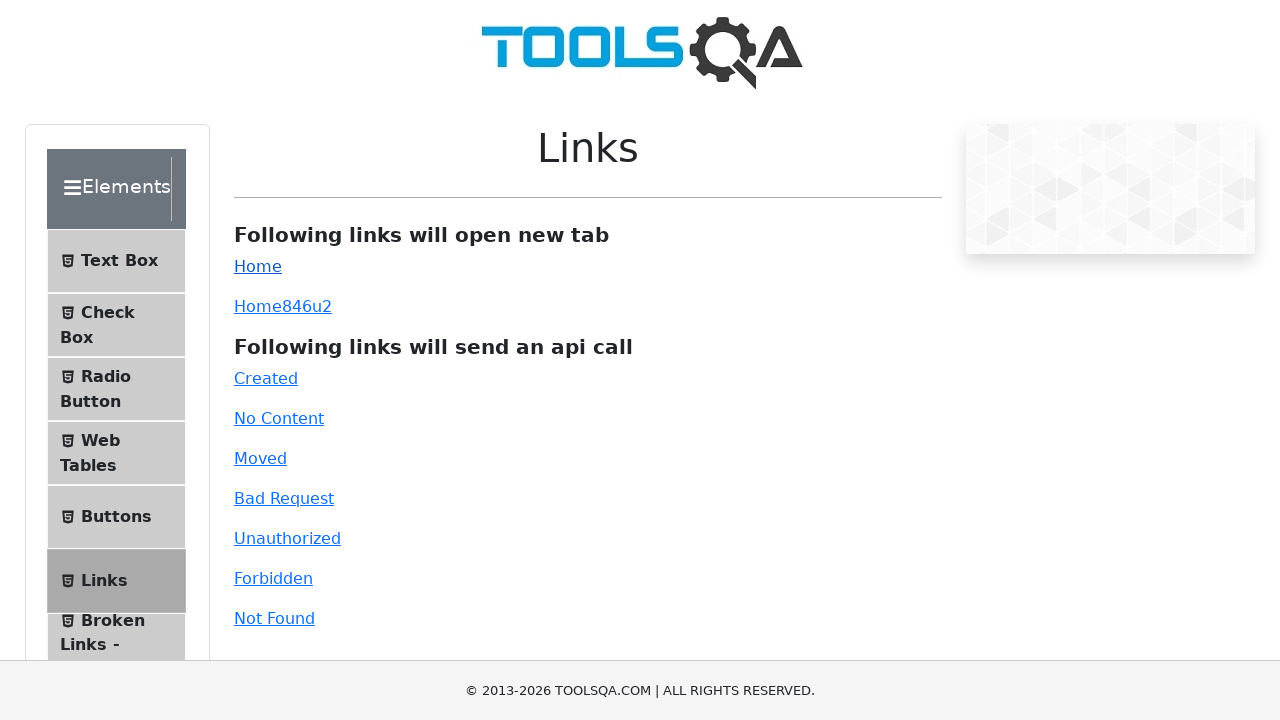

Switched to new tab and verified banner image is displayed
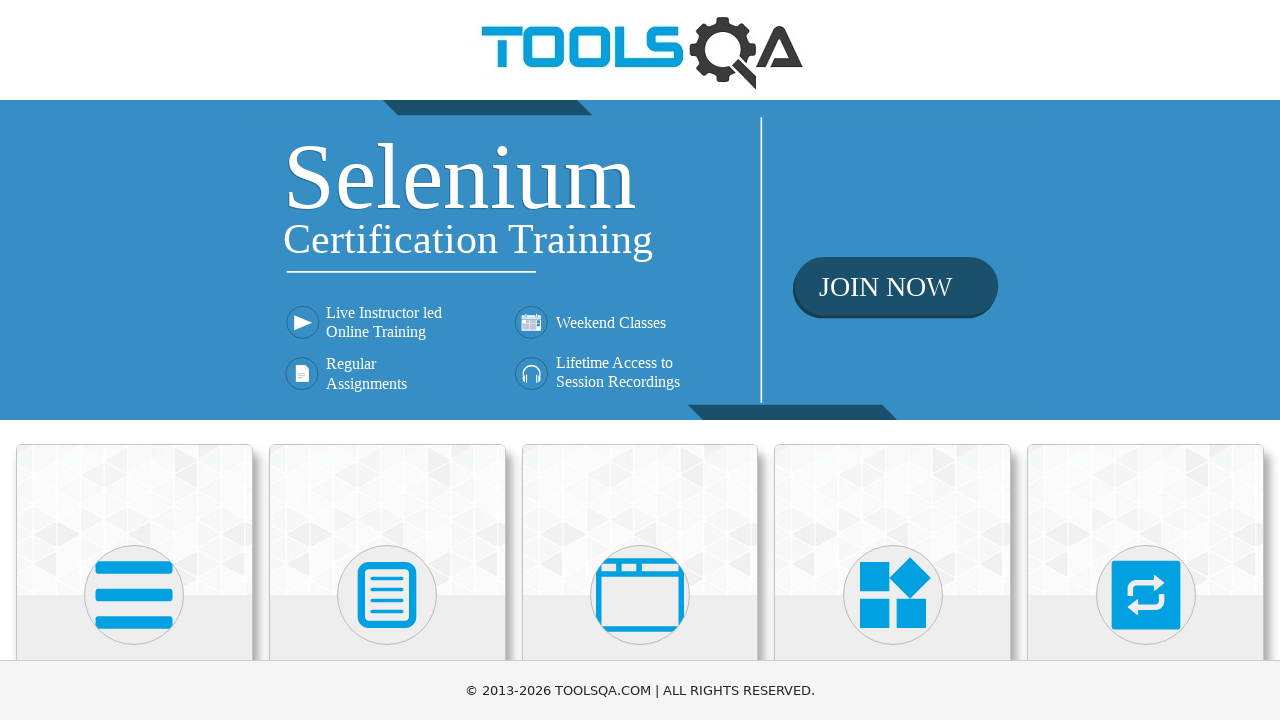

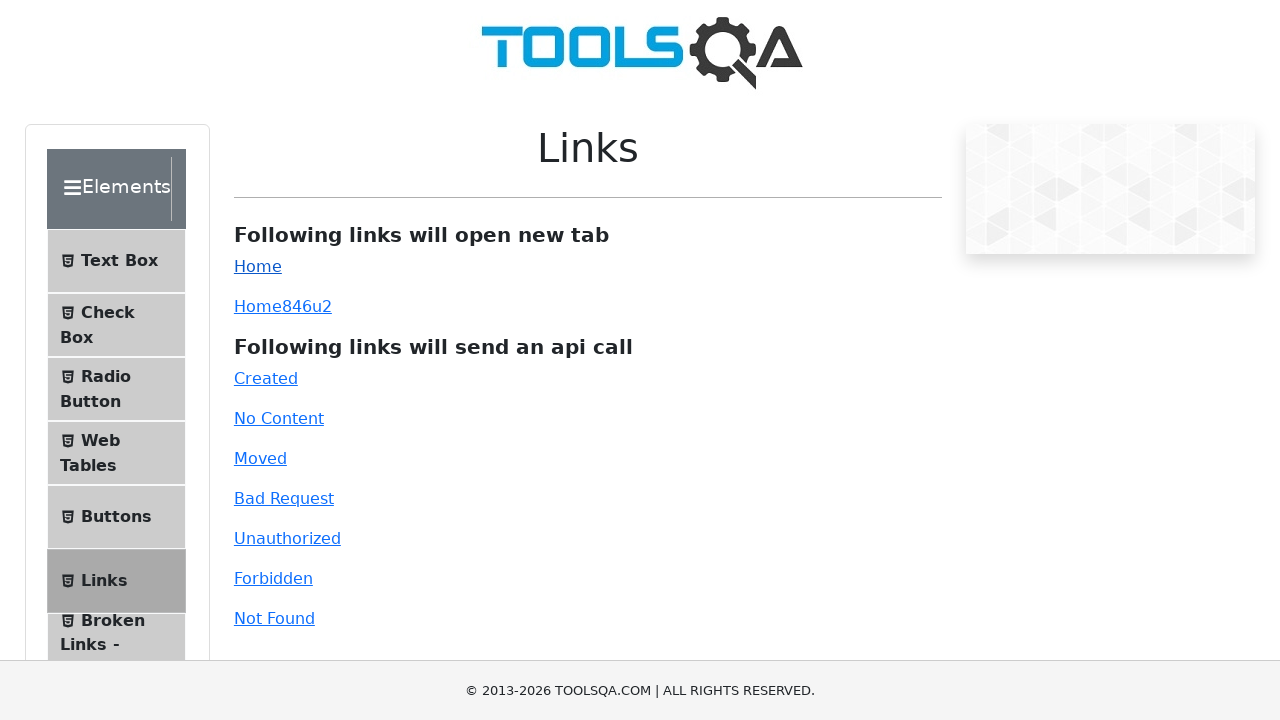